Tests a dynamic multi-select dropdown by clicking to open it and selecting multiple language options (English, Spanish, and Hindi) from the dropdown list.

Starting URL: https://demo.automationtesting.in/Register.html

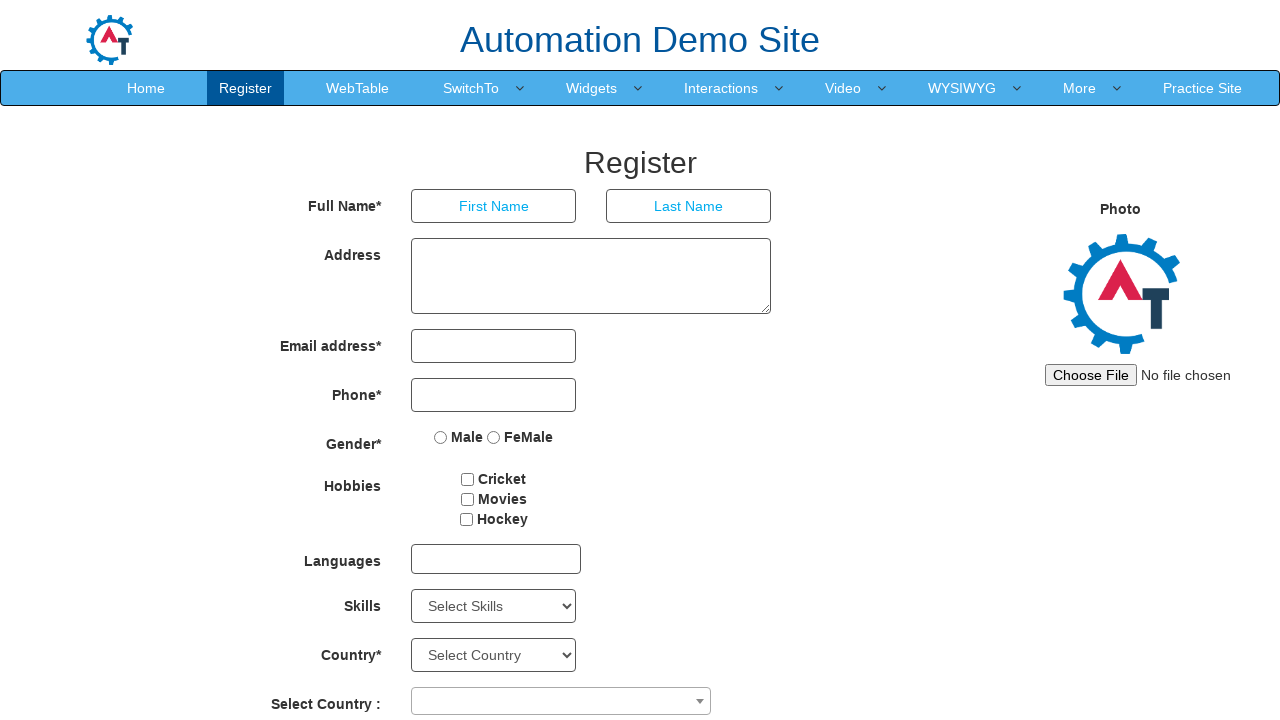

Clicked on multi-select dropdown to open it at (496, 559) on #msdd
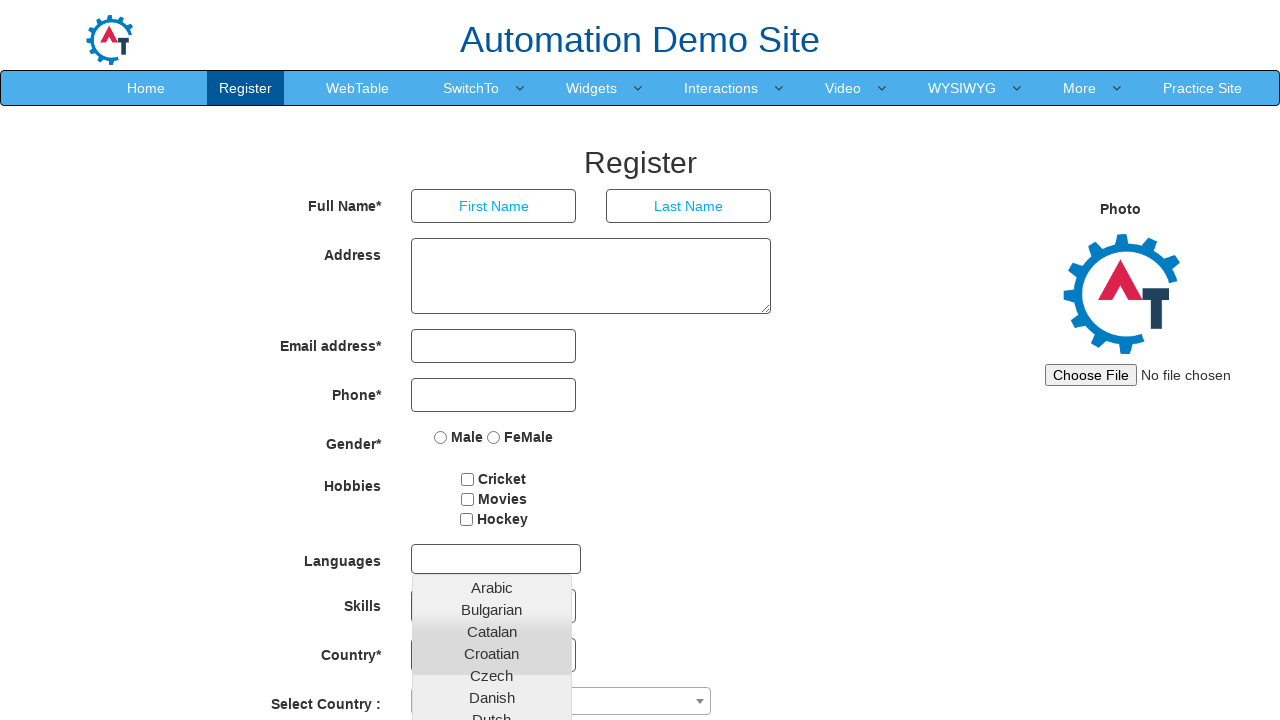

Dropdown options loaded and visible
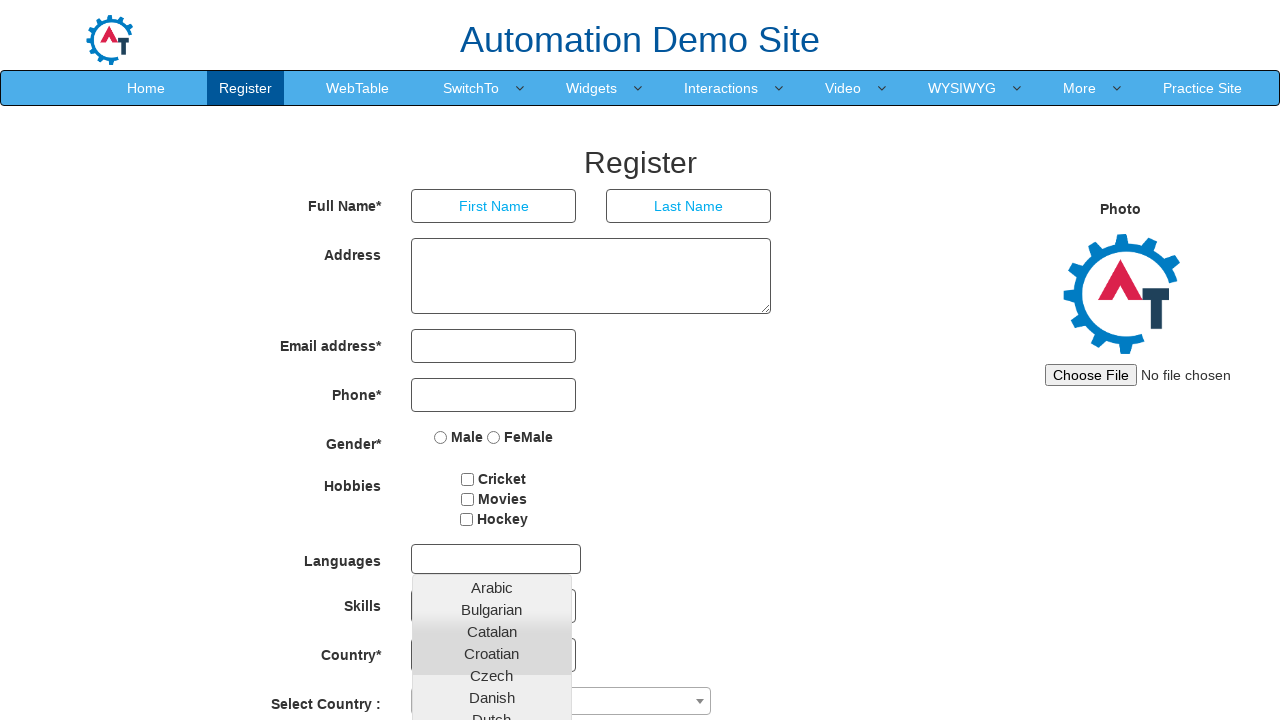

Selected 'English' from dropdown at (492, 457) on .ui-autocomplete.ui-front.ui-menu.ui-widget.ui-widget-content.ui-corner-all a:ha
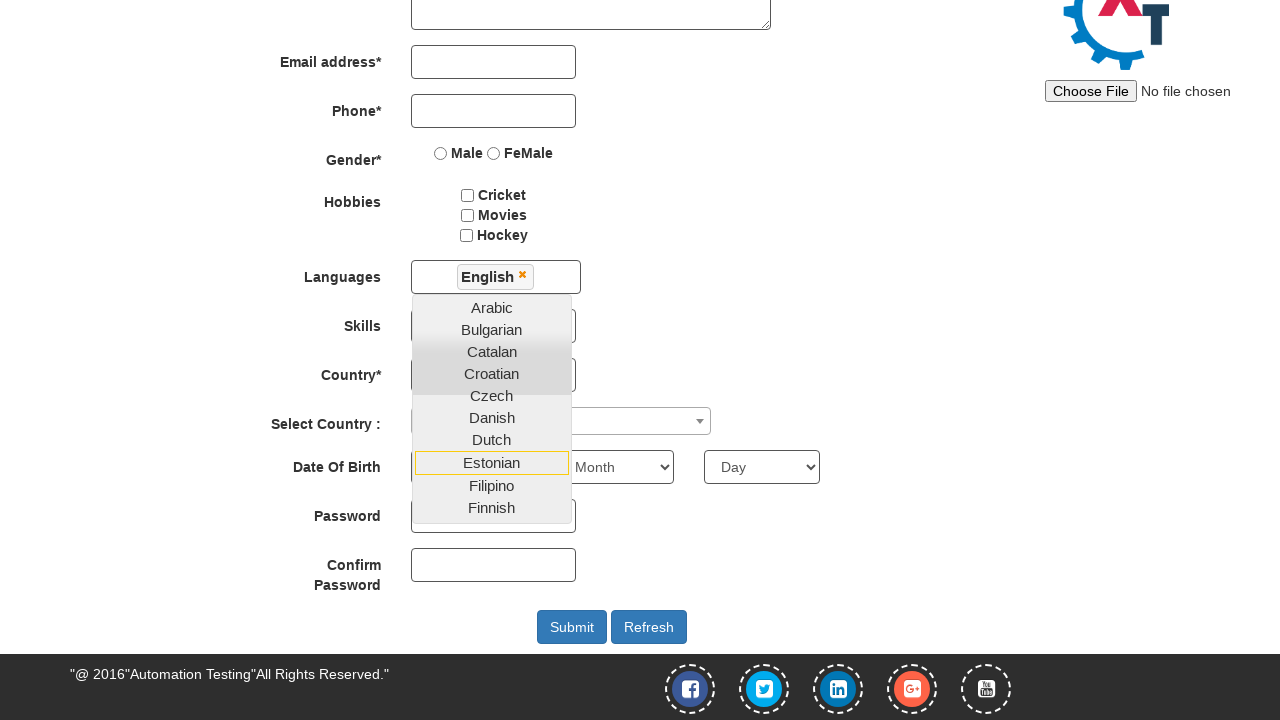

Selected 'Spanish' from dropdown at (492, 408) on .ui-autocomplete.ui-front.ui-menu.ui-widget.ui-widget-content.ui-corner-all a:ha
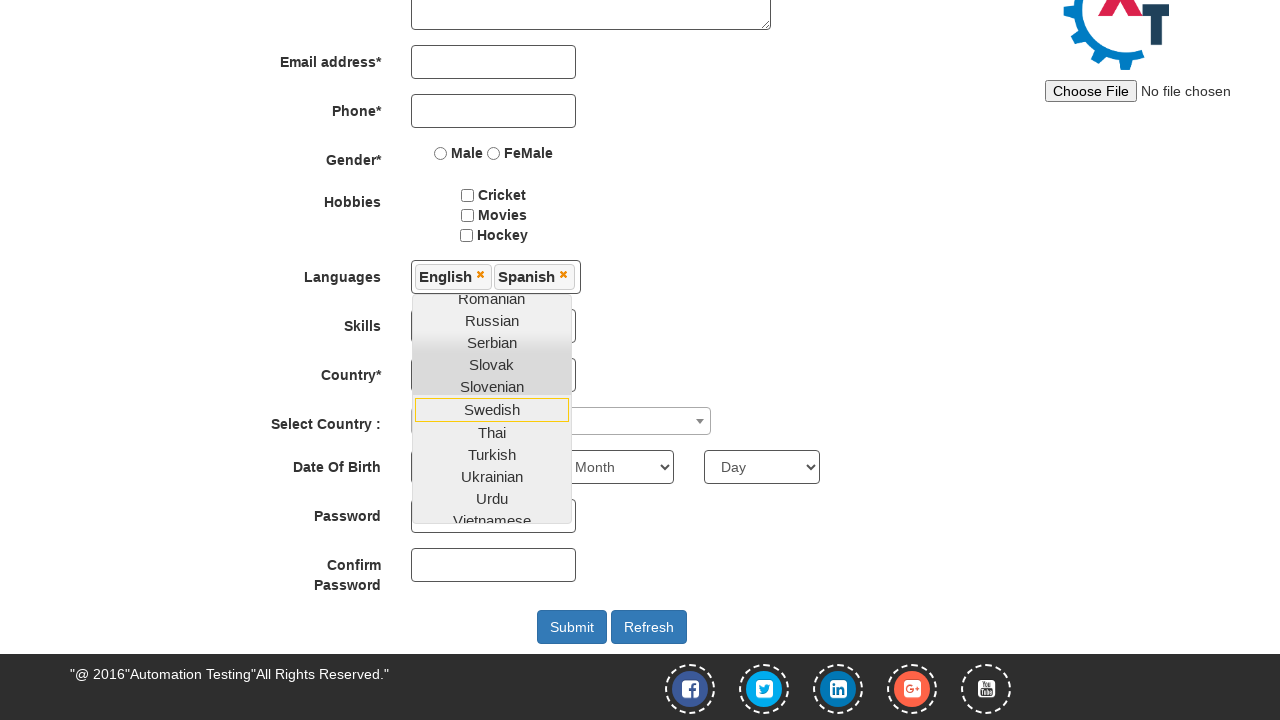

Selected 'Hindi' from dropdown at (492, 408) on .ui-autocomplete.ui-front.ui-menu.ui-widget.ui-widget-content.ui-corner-all a:ha
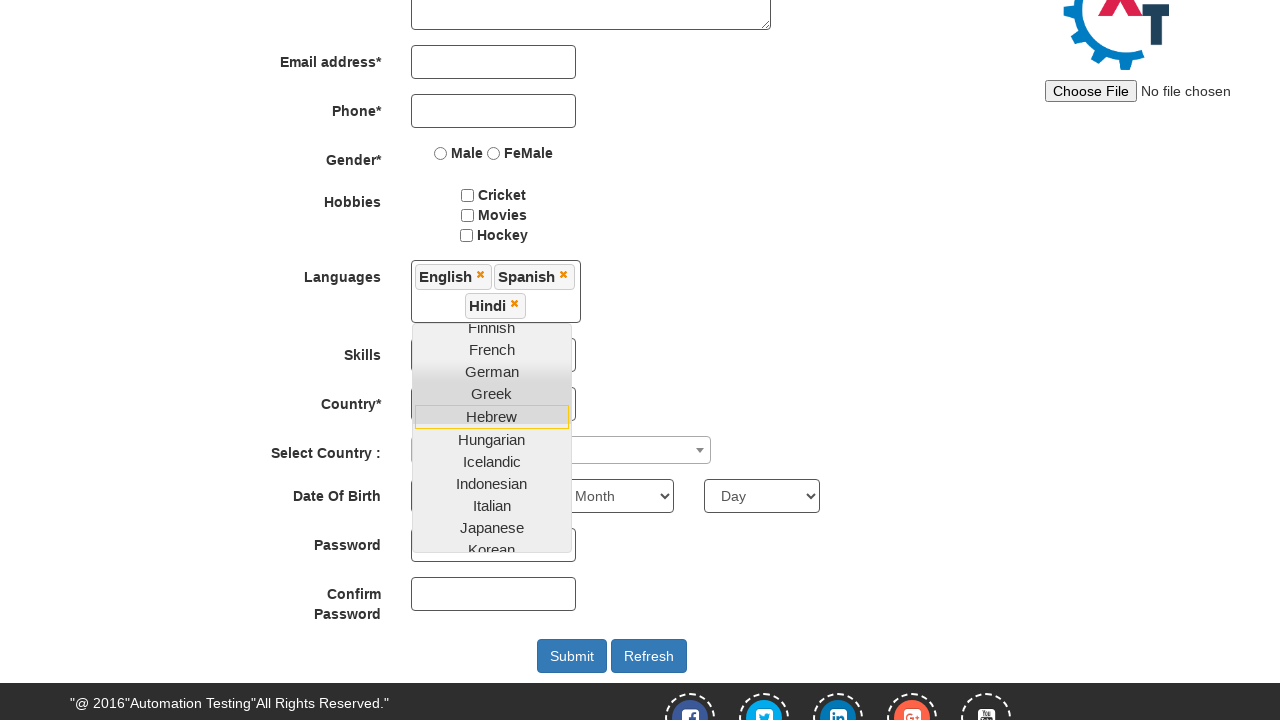

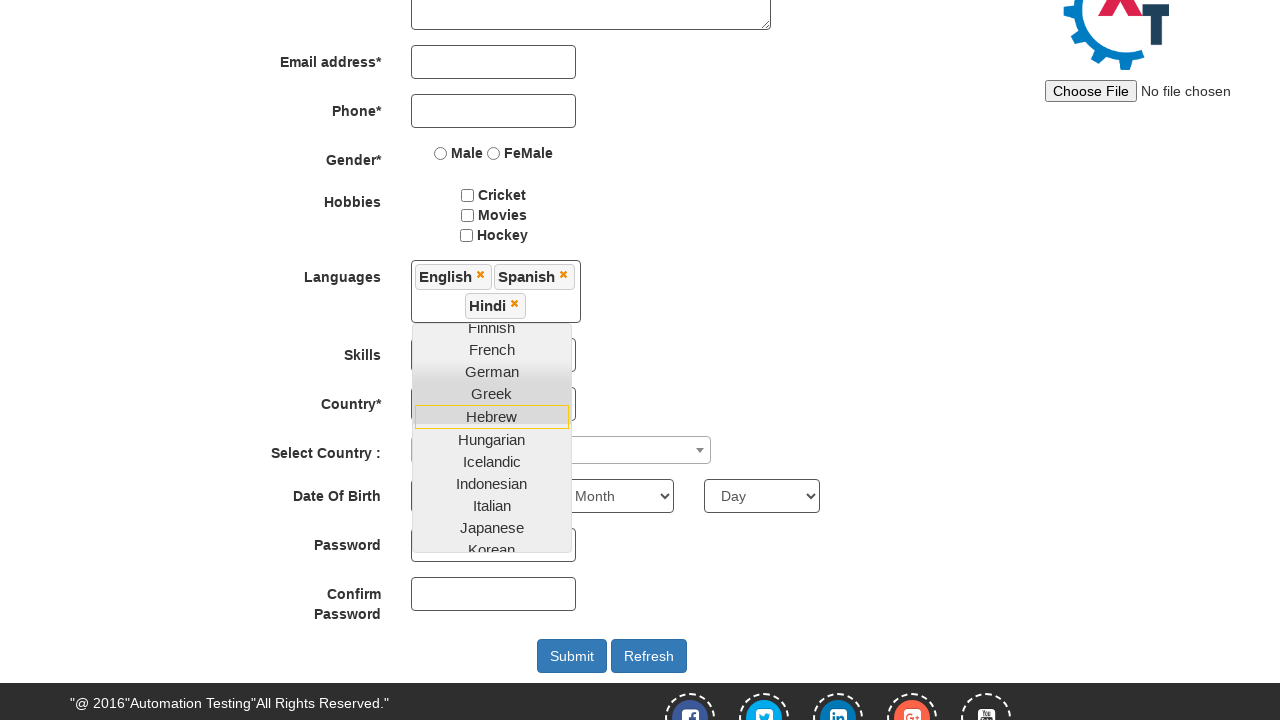